Tests window/tab switching functionality by opening a new window, validating its content, closing it, and returning to the original window

Starting URL: https://the-internet.herokuapp.com/windows

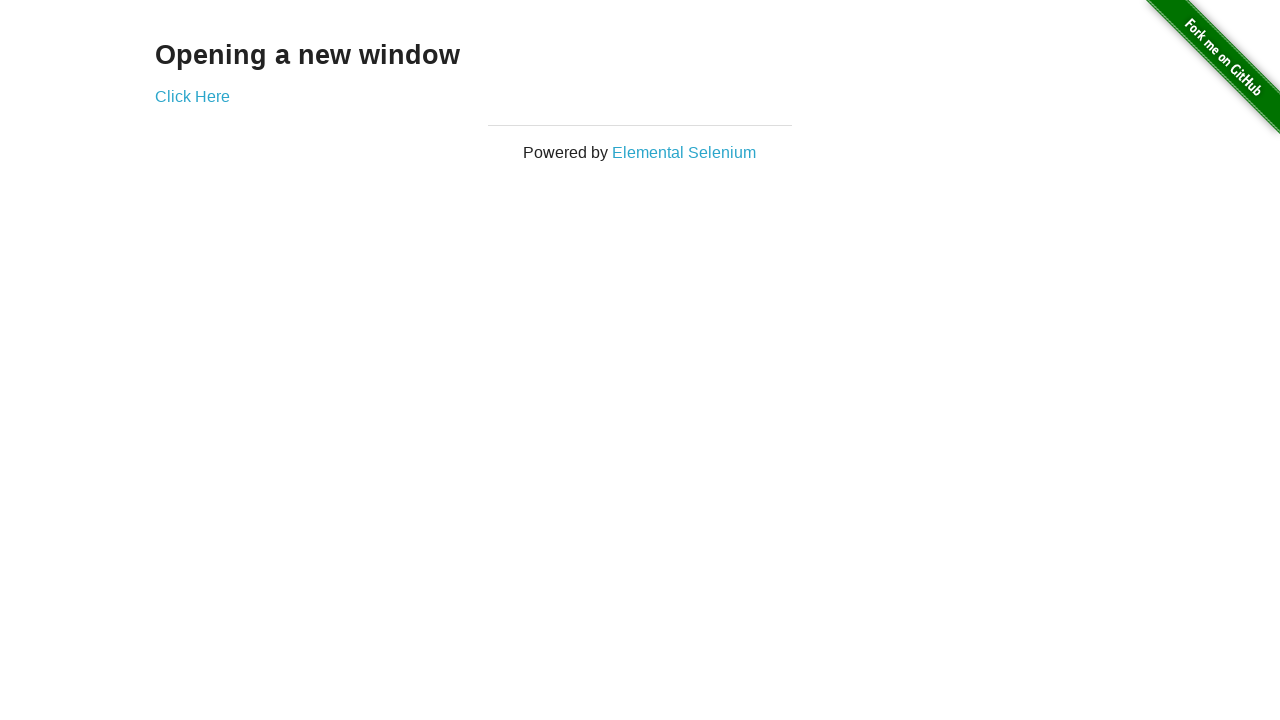

Clicked 'Click Here' link to open new window/tab at (192, 96) on a:has-text('Click Here')
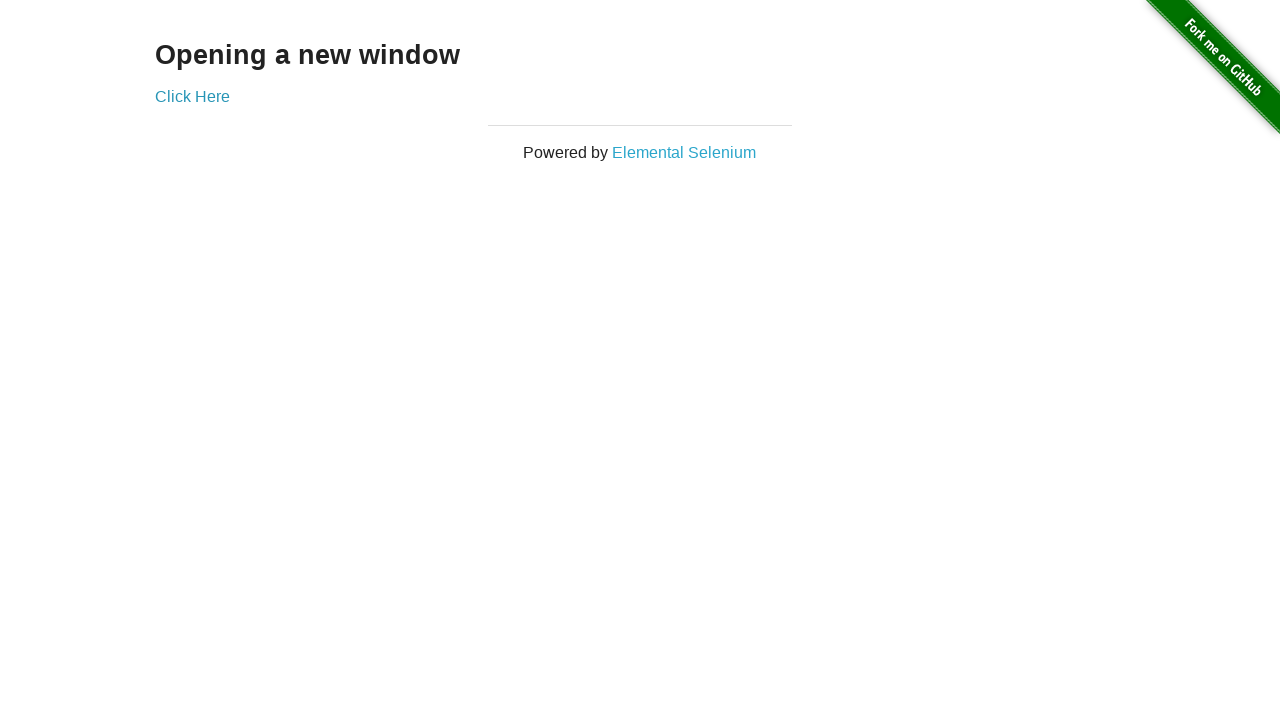

New window/tab opened and captured
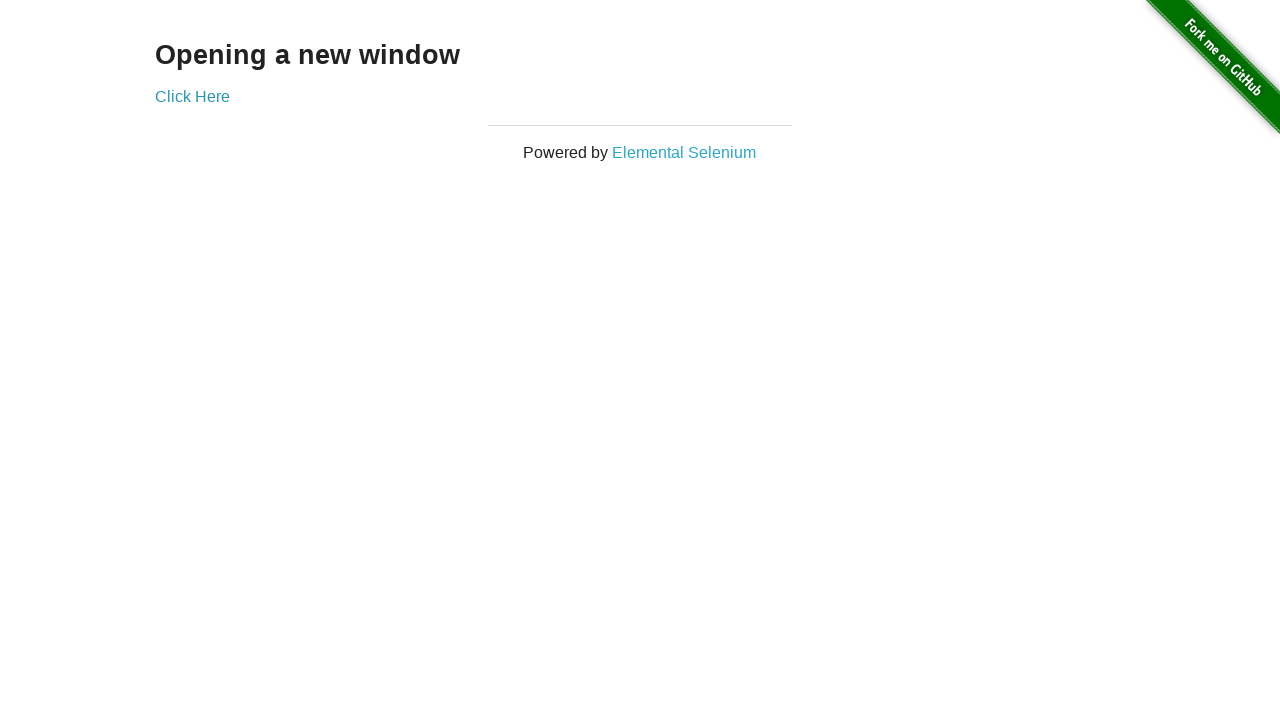

New page loaded completely
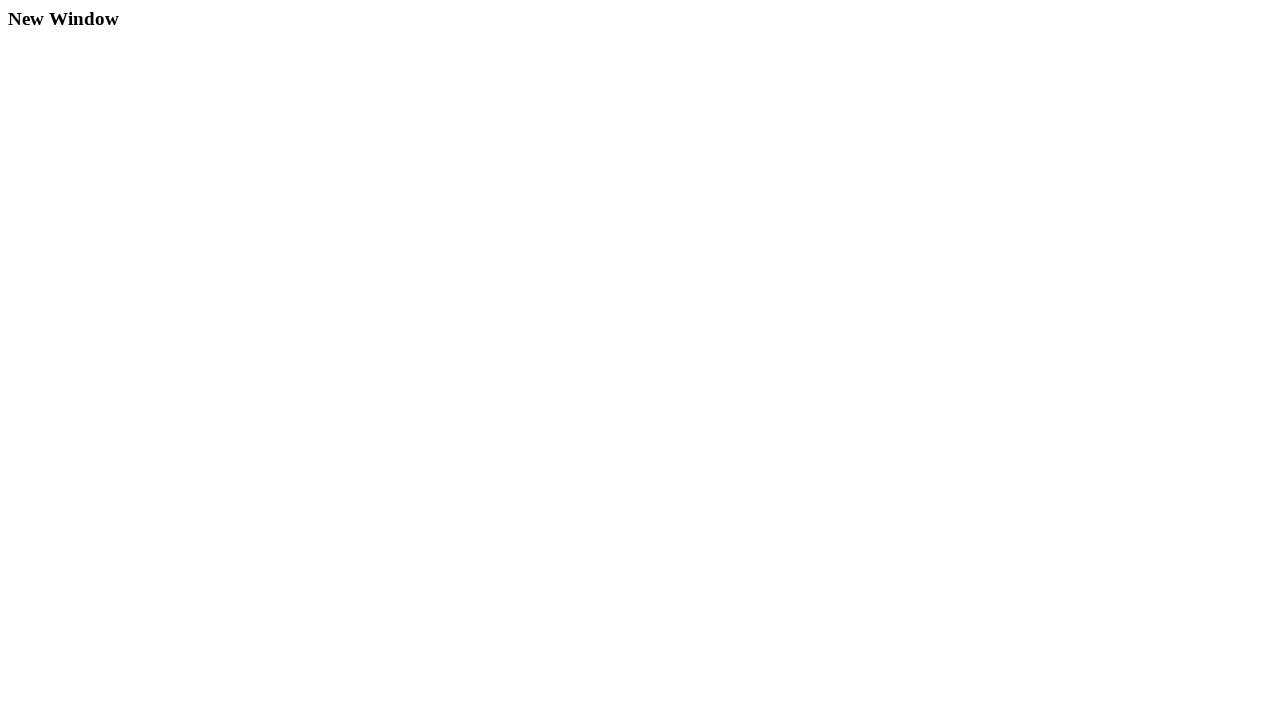

Retrieved heading text from new page: 'New Window'
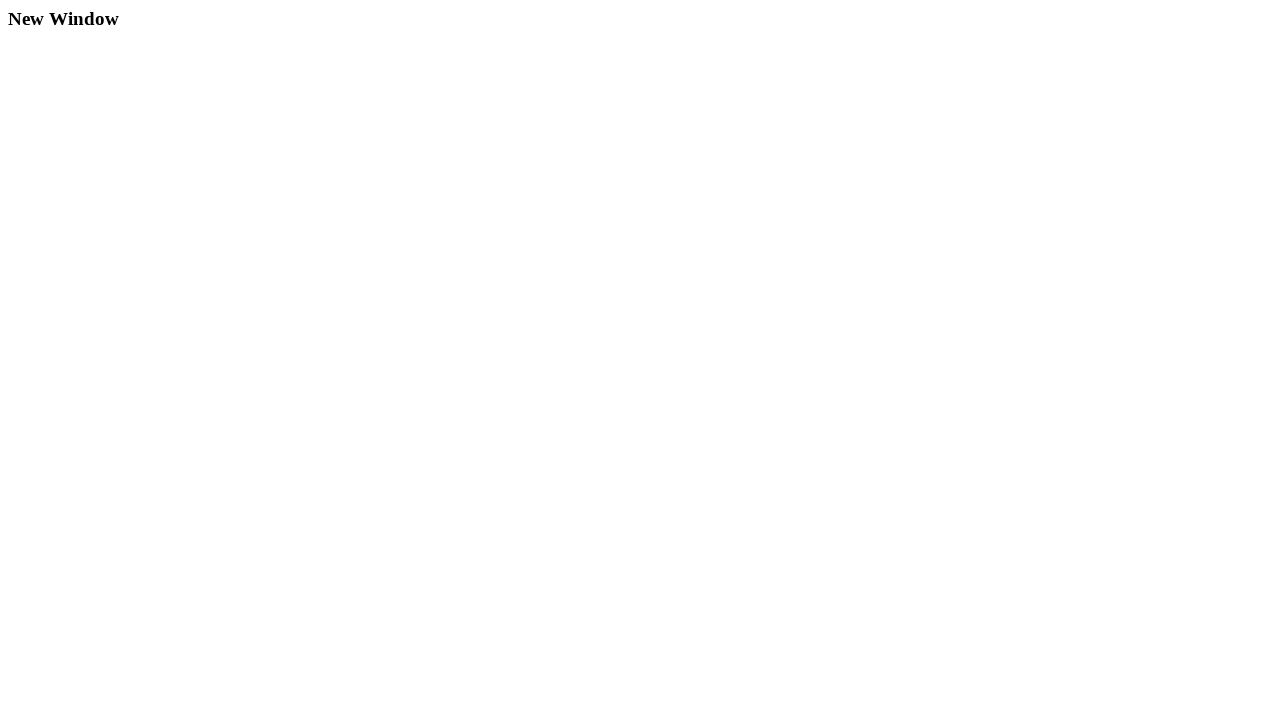

Verified new page heading is 'New Window'
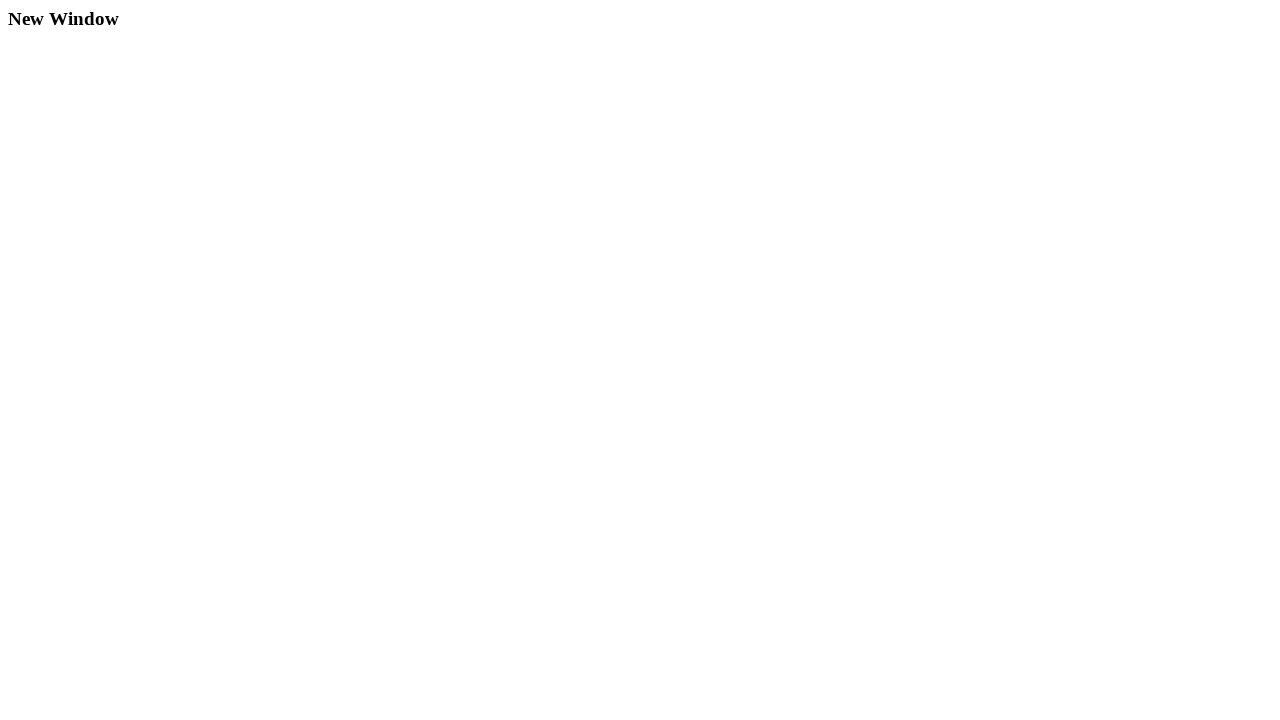

Closed the new window/tab
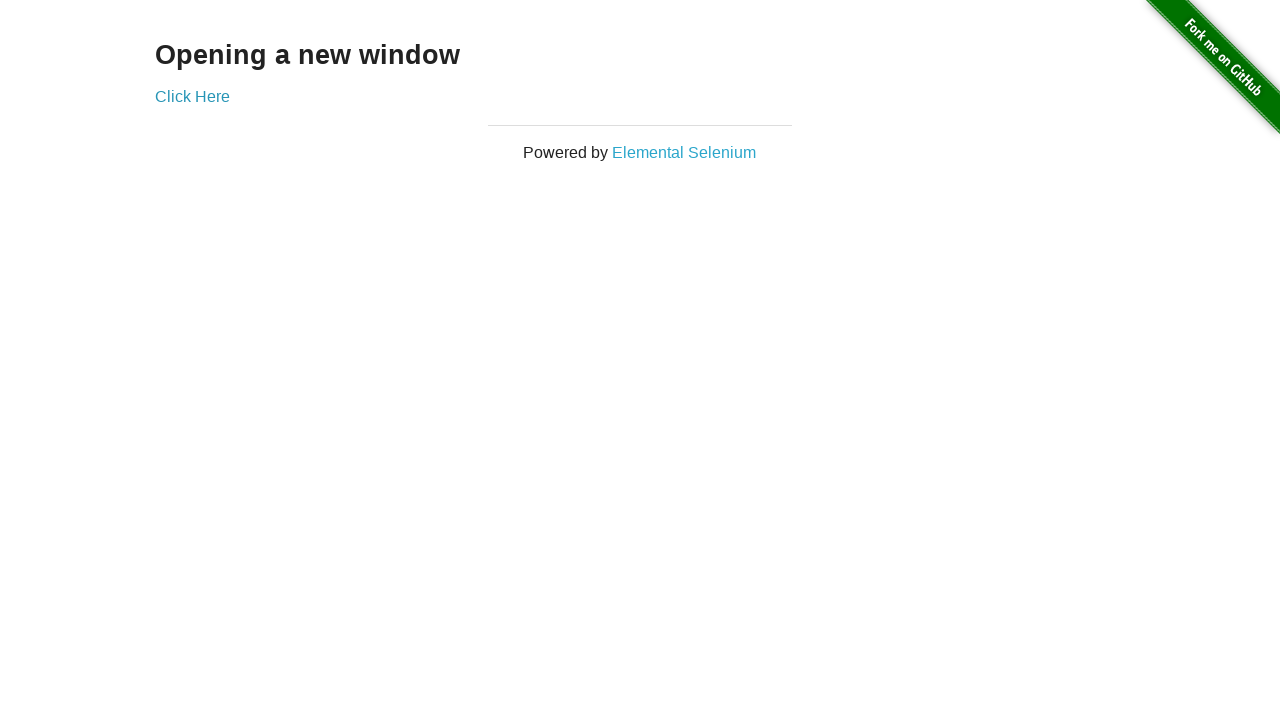

Retrieved original page title: 'The Internet'
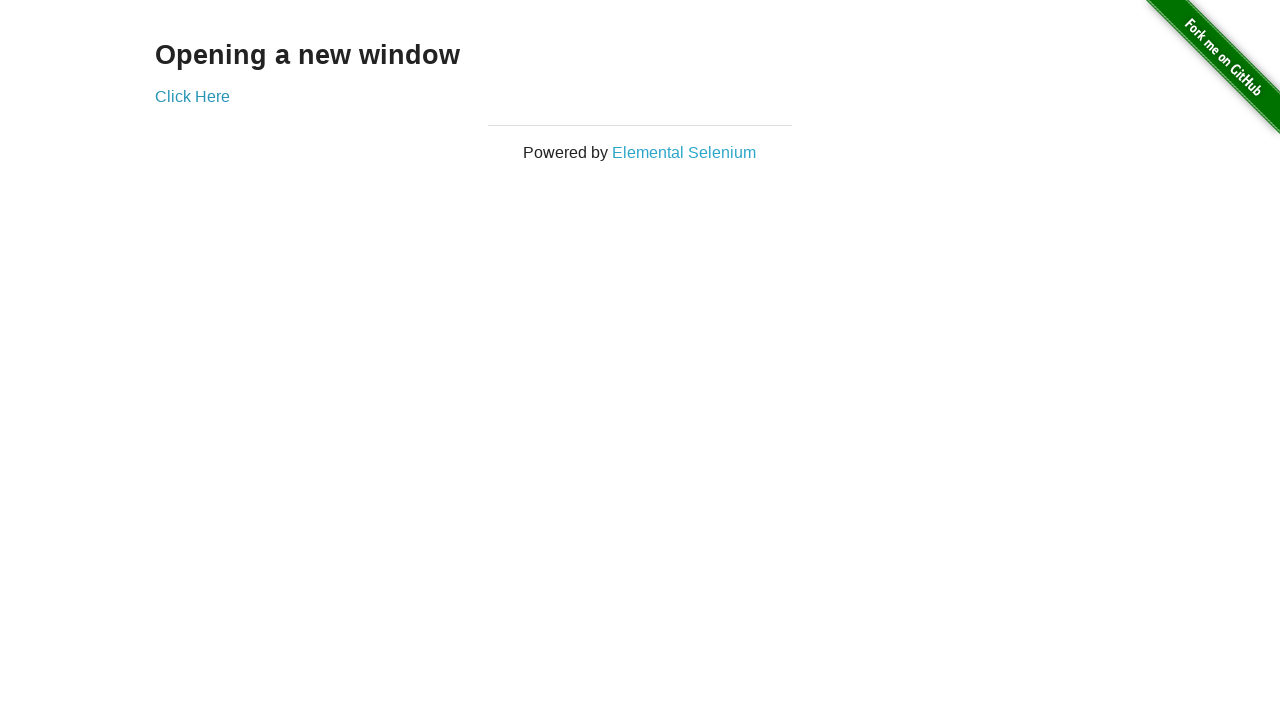

Verified original page title is 'The Internet' after returning from new window
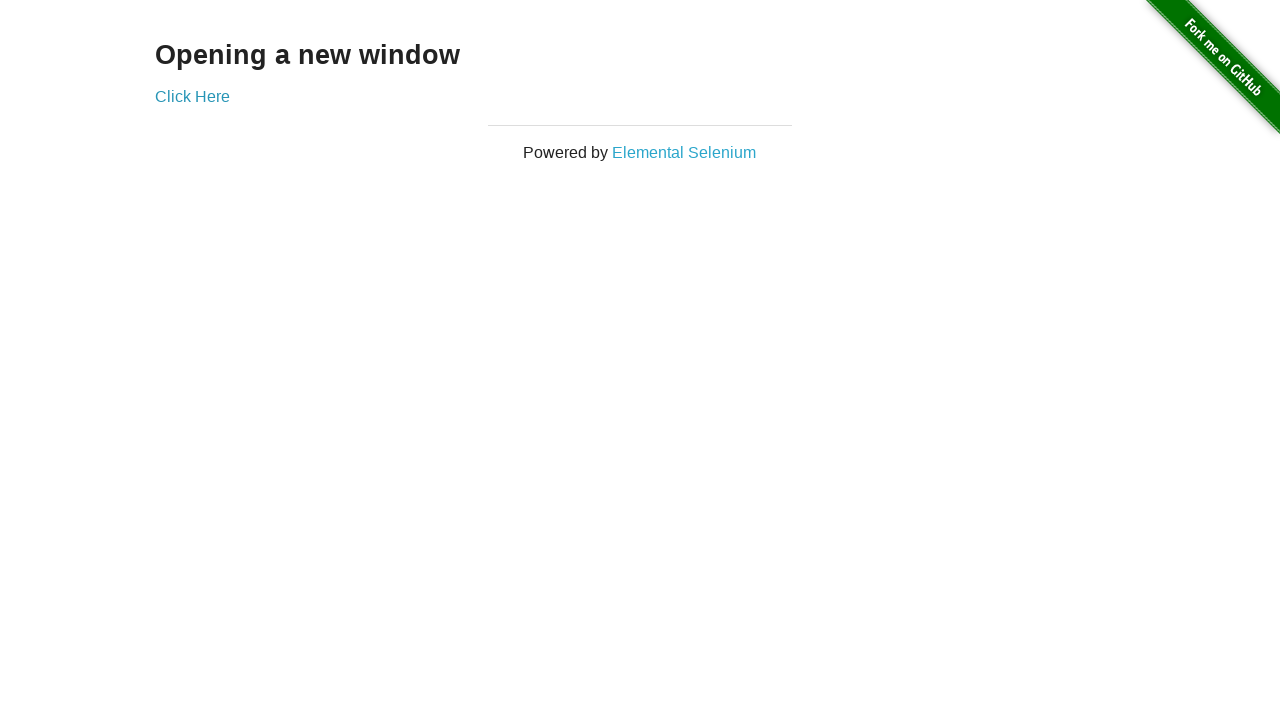

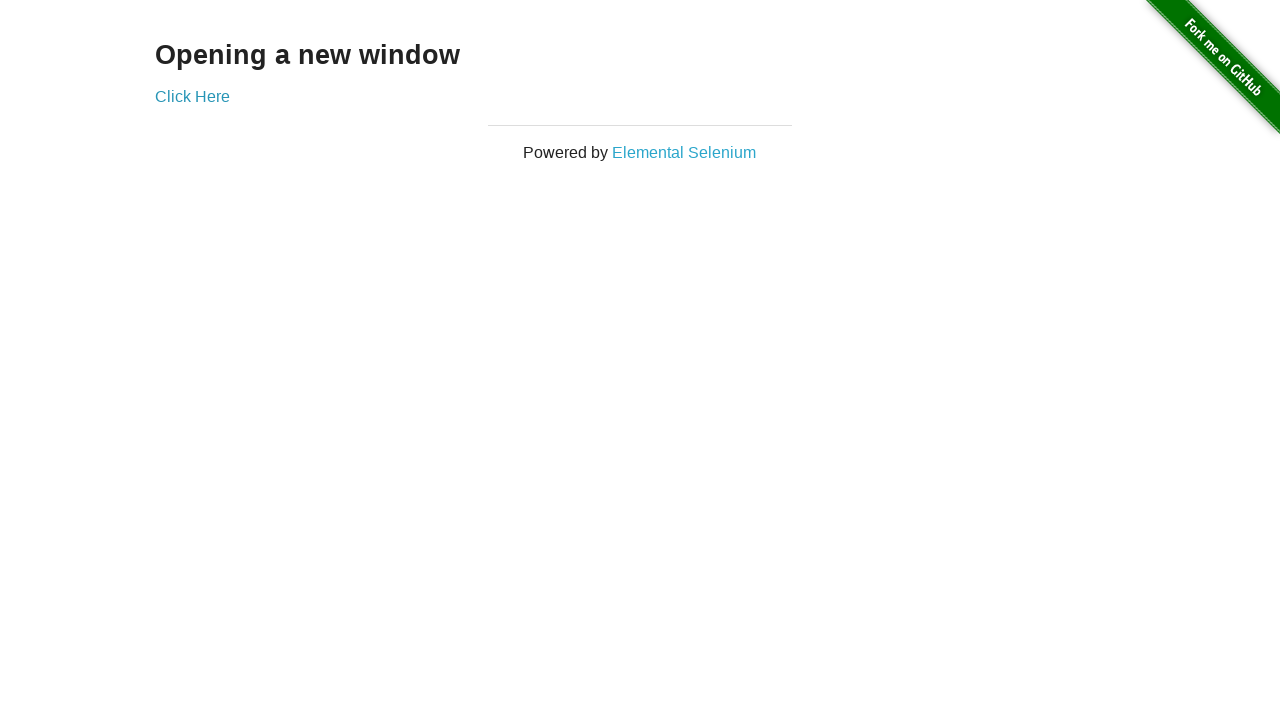